Tests an e-commerce website by validating category navigation, adding a product to cart, proceeding to checkout, and filling out a contact form with user information.

Starting URL: https://ronaldjps20.github.io/proyecto_final/

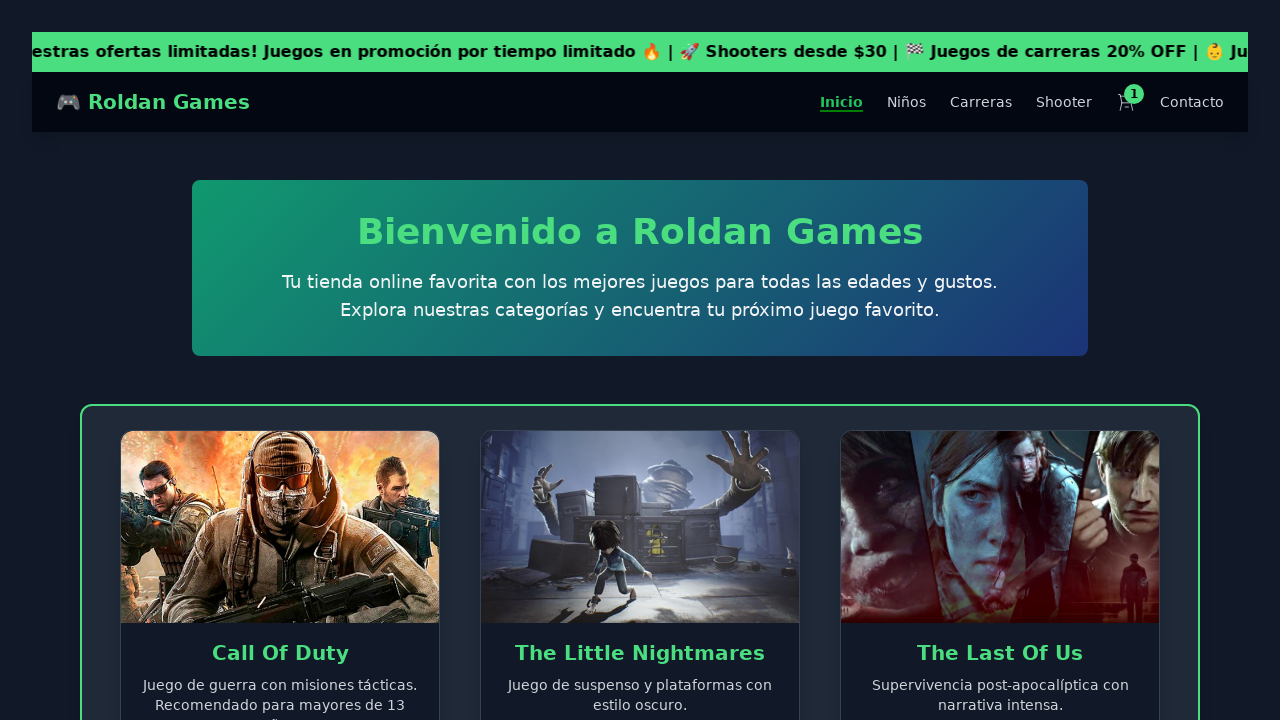

Clicked category button: ninos at (906, 102) on #ninos
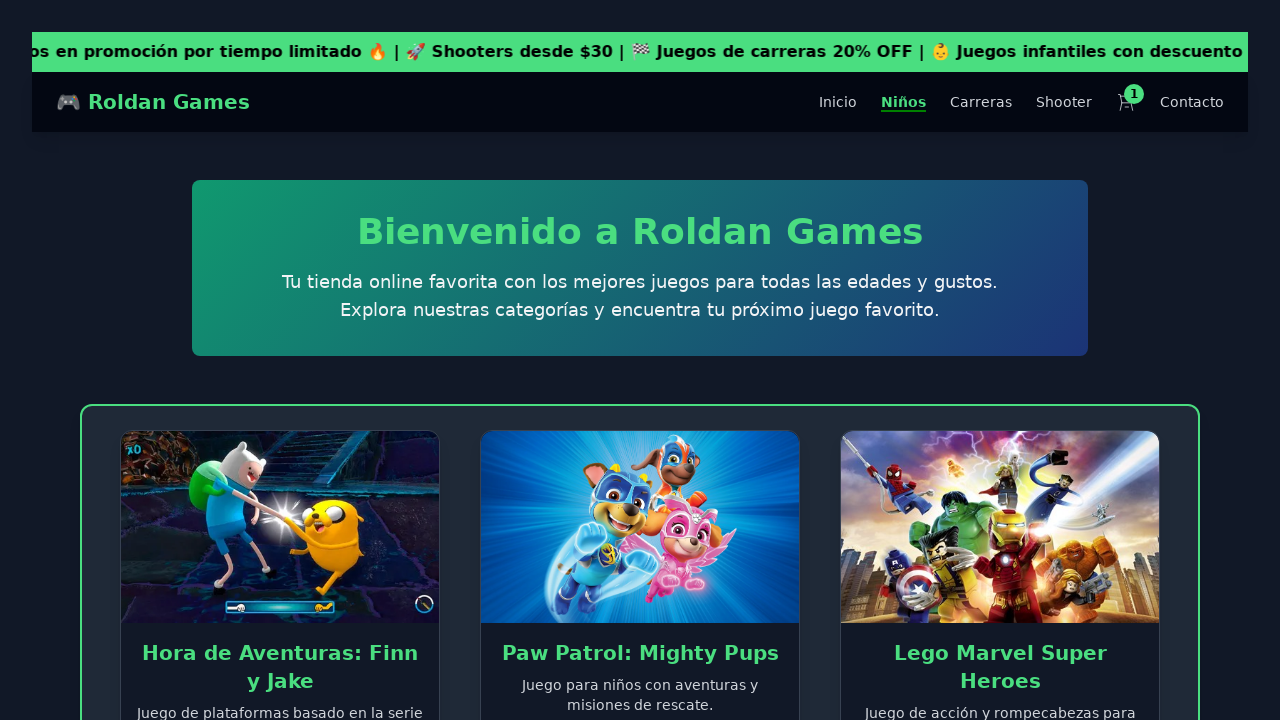

Waited for category ninos to load
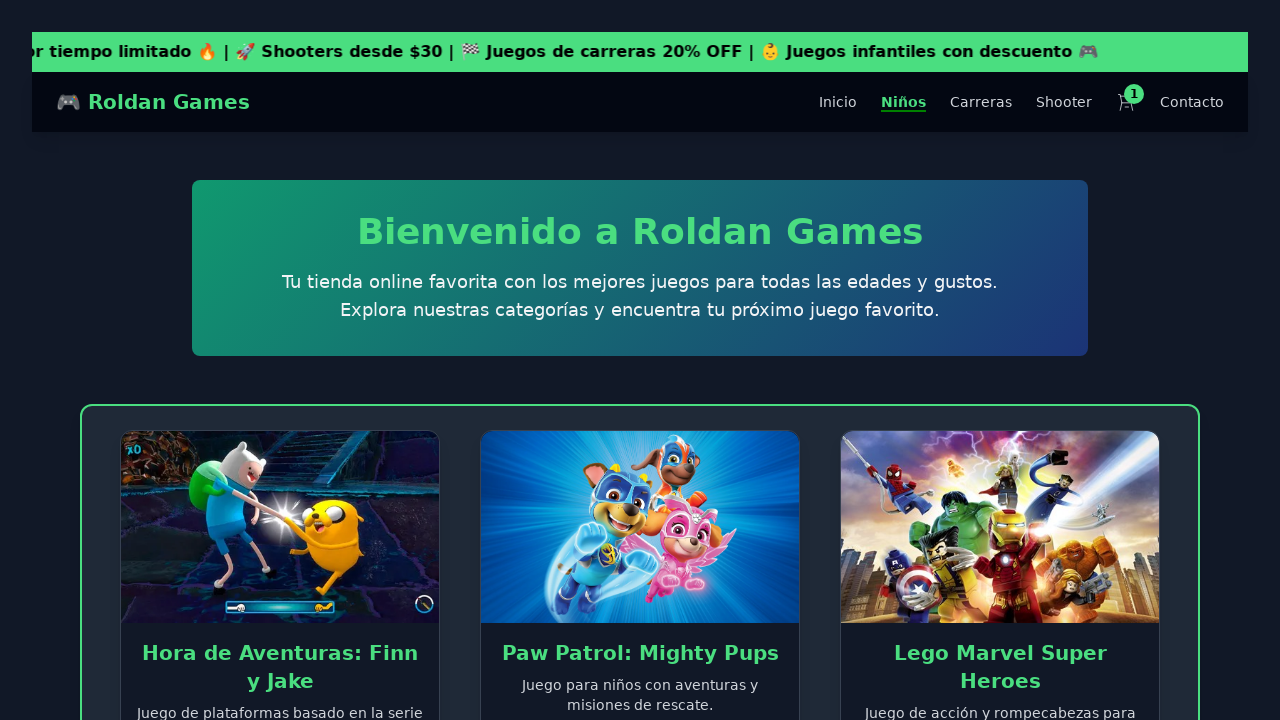

Clicked category button: carreras at (981, 102) on #carreras
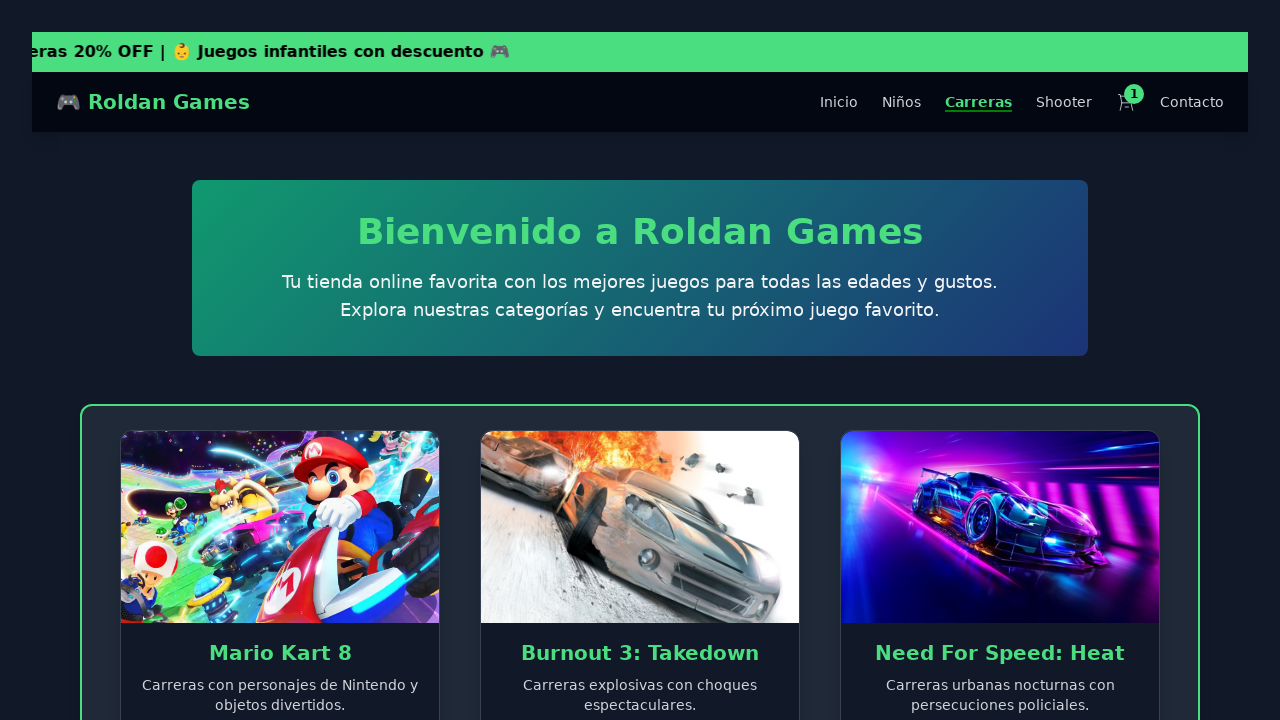

Waited for category carreras to load
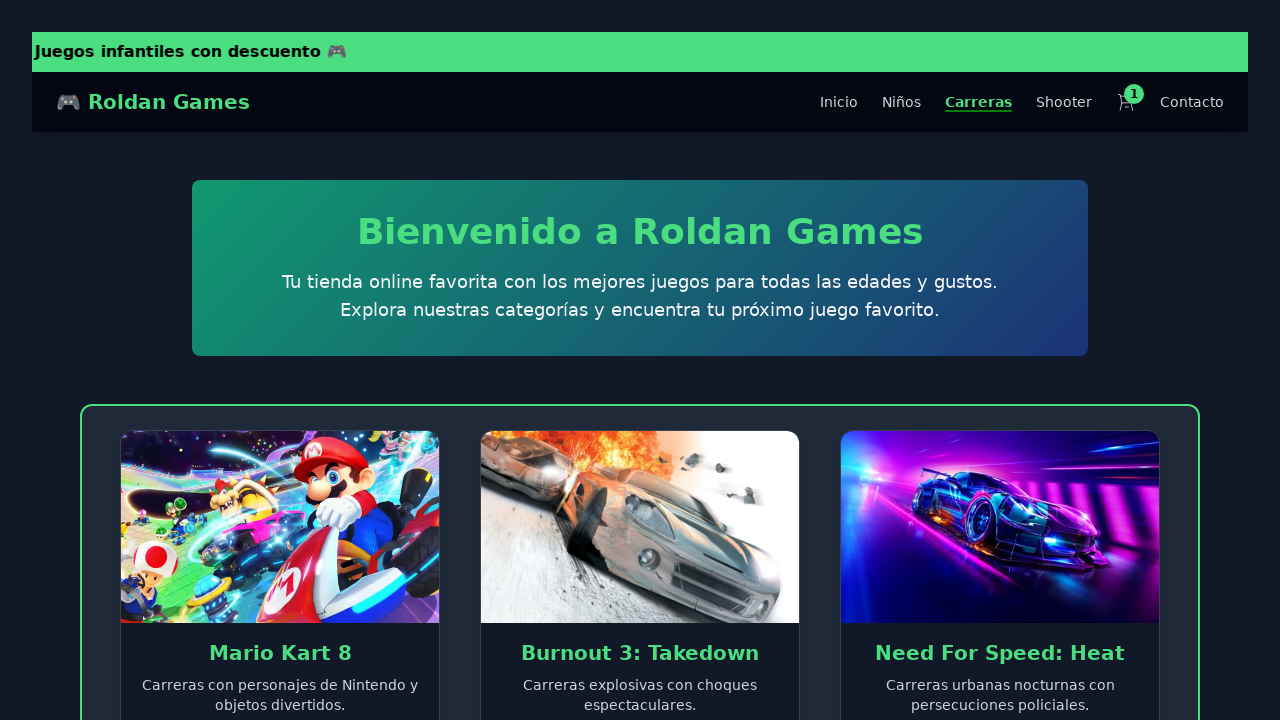

Clicked category button: shooters at (1064, 102) on #shooters
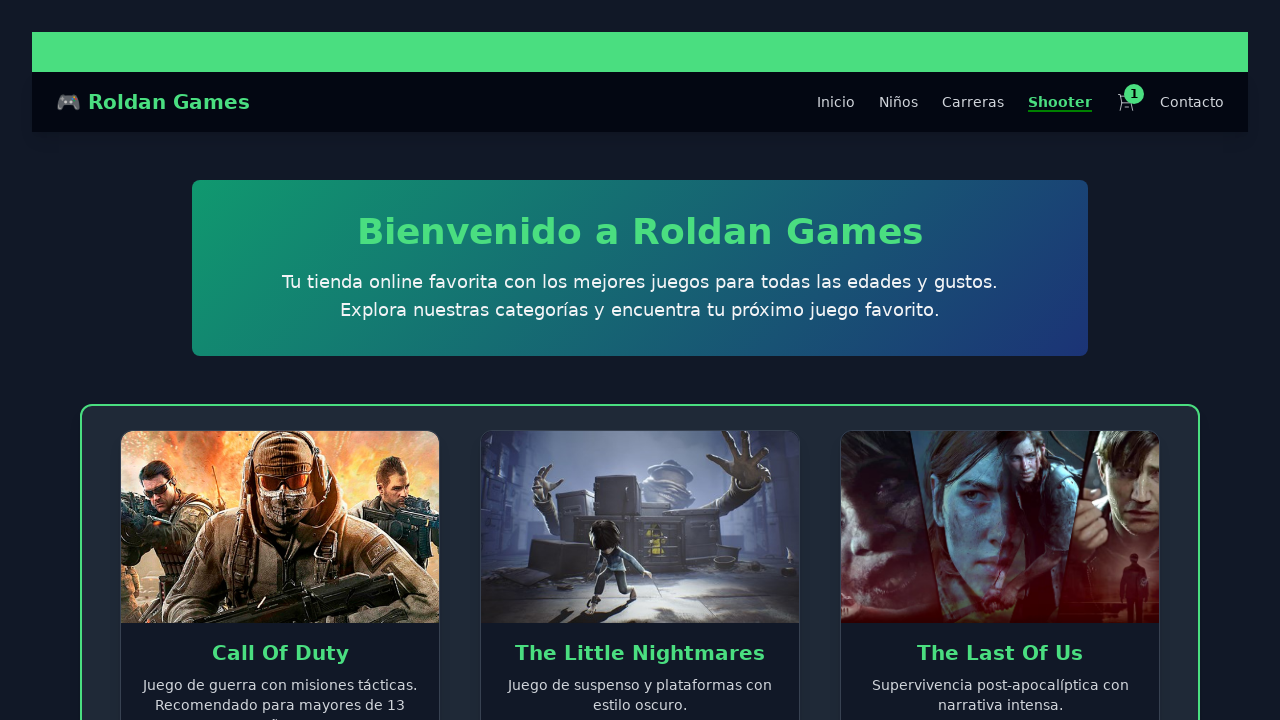

Waited for category shooters to load
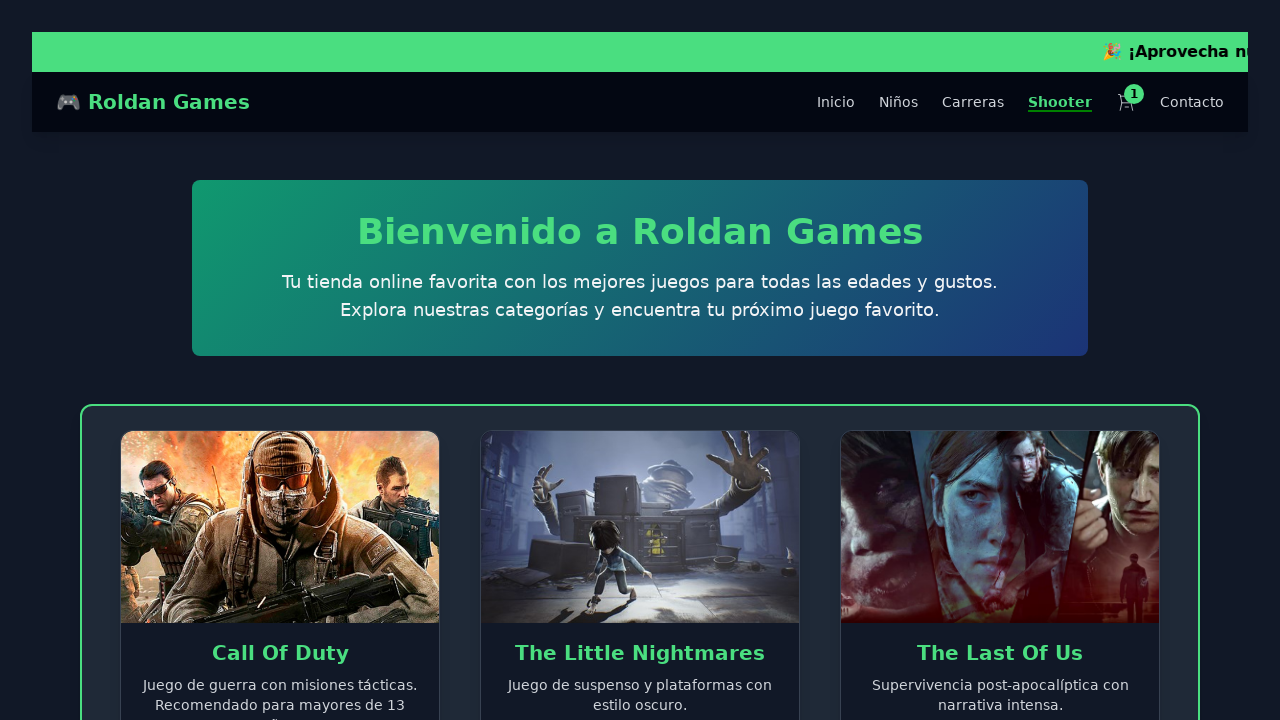

Scrolled to top of page
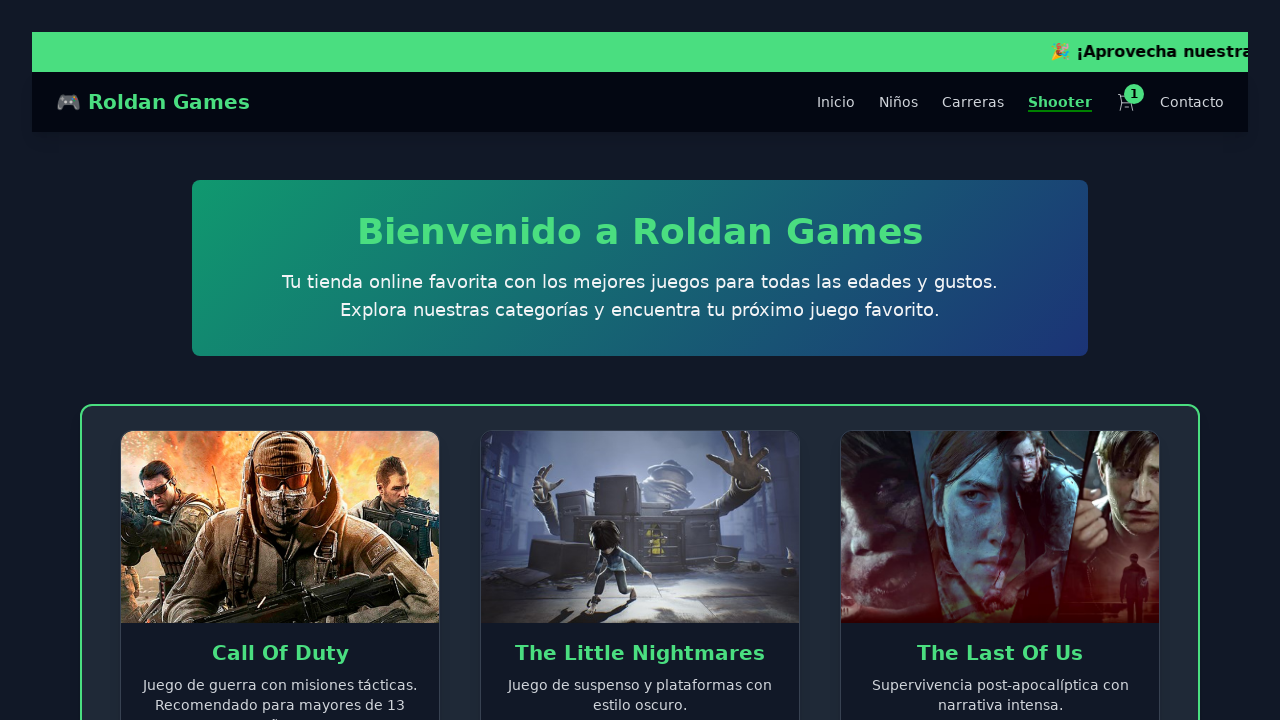

Add to cart button is visible
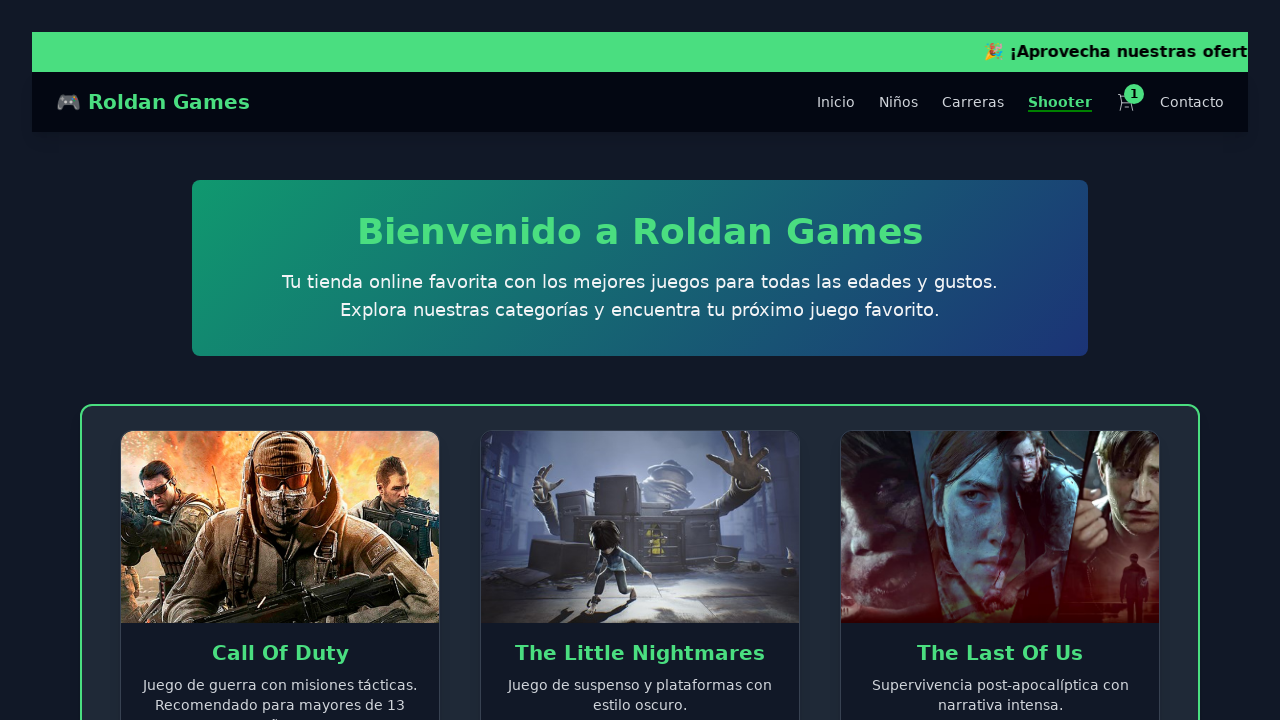

Clicked first add to cart button at (280, 360) on .add-to-cart-btn >> nth=0
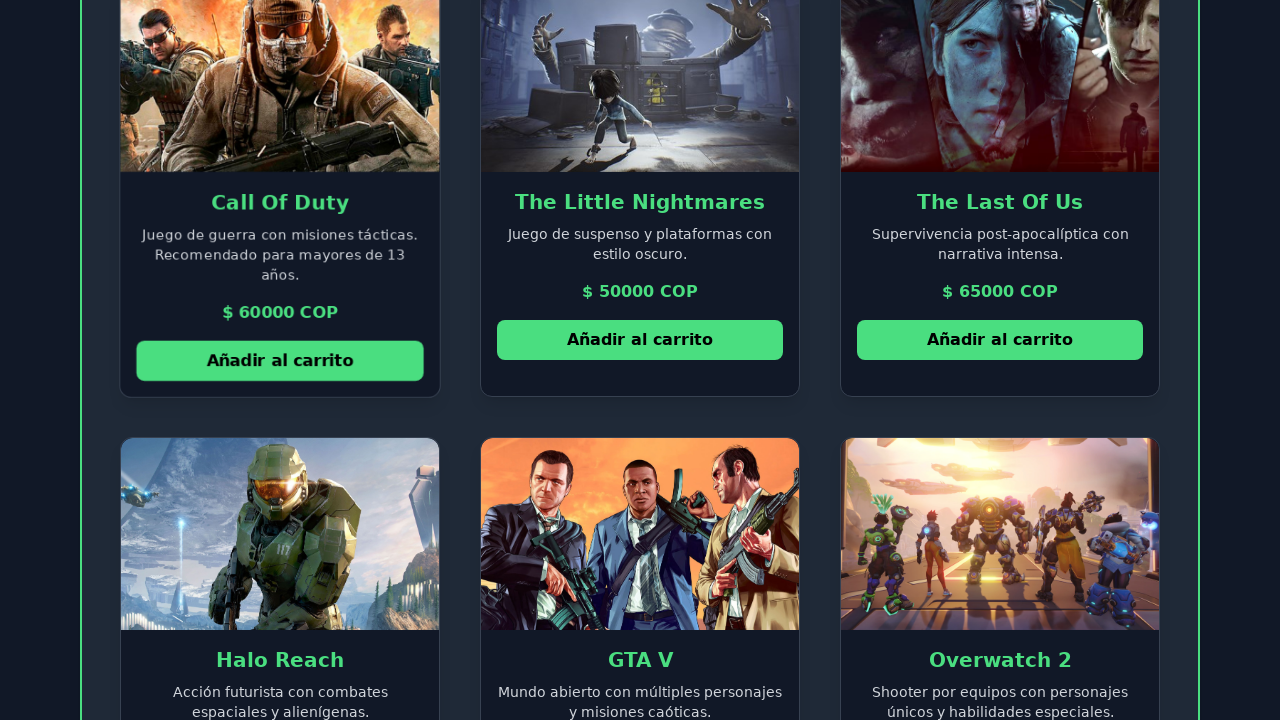

Opened shopping cart at (1126, 102) on #cart-button
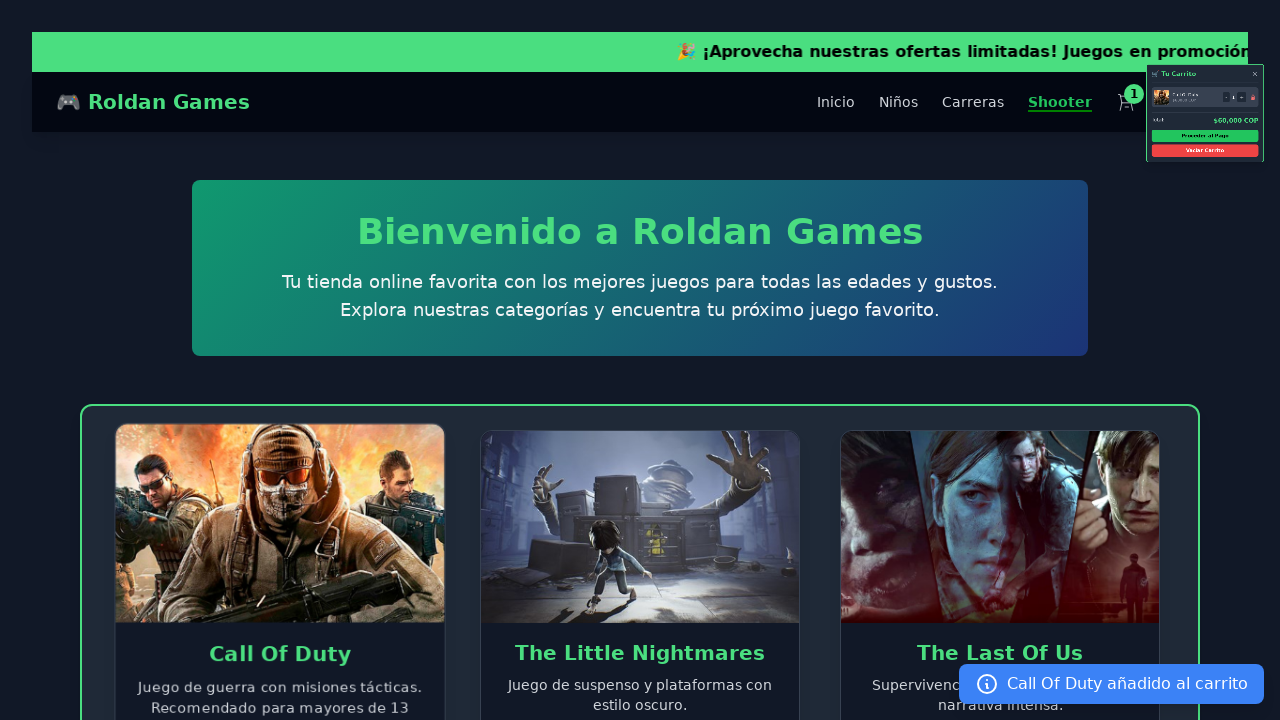

Checkout button is visible
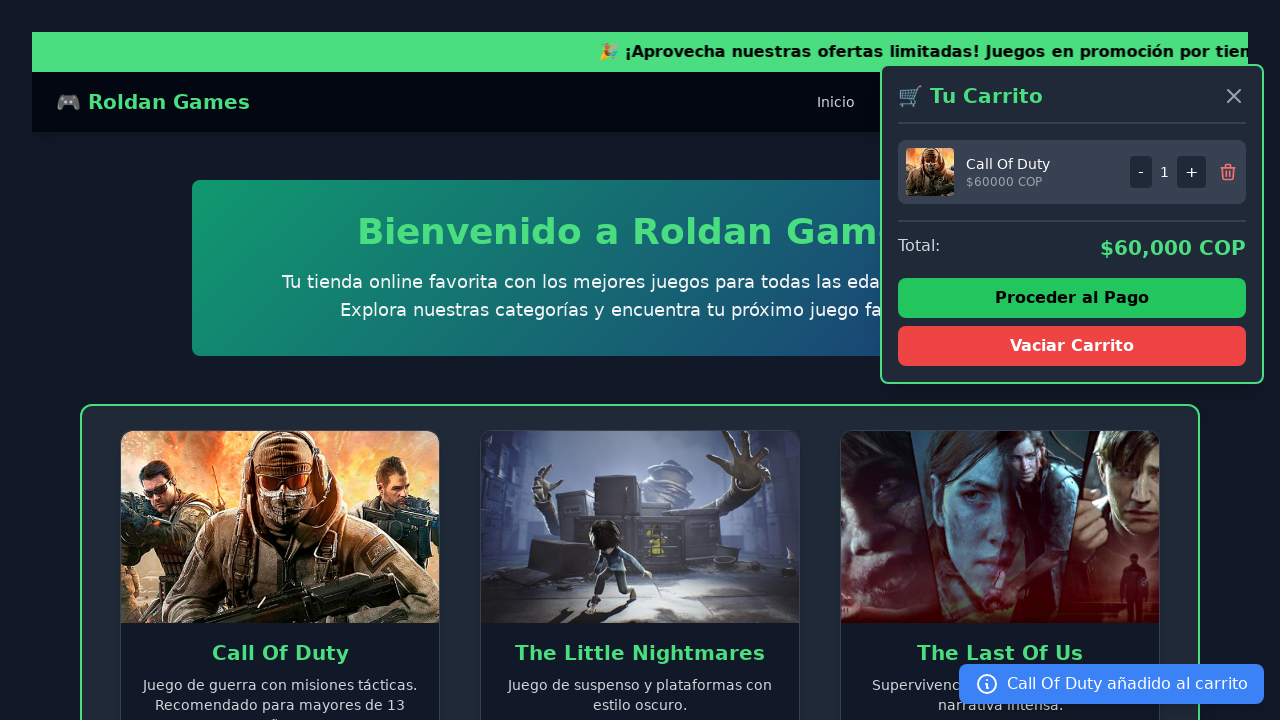

Clicked checkout button to proceed at (1072, 298) on #checkout-button
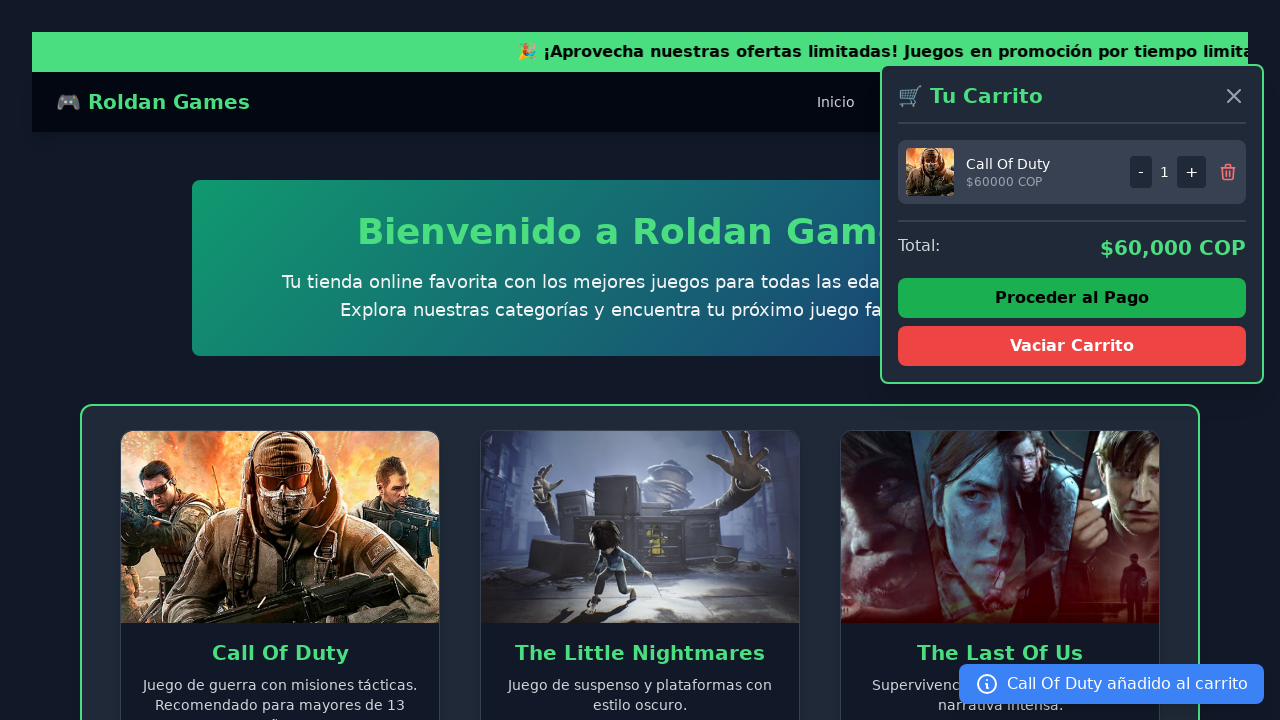

Waited for checkout page to load
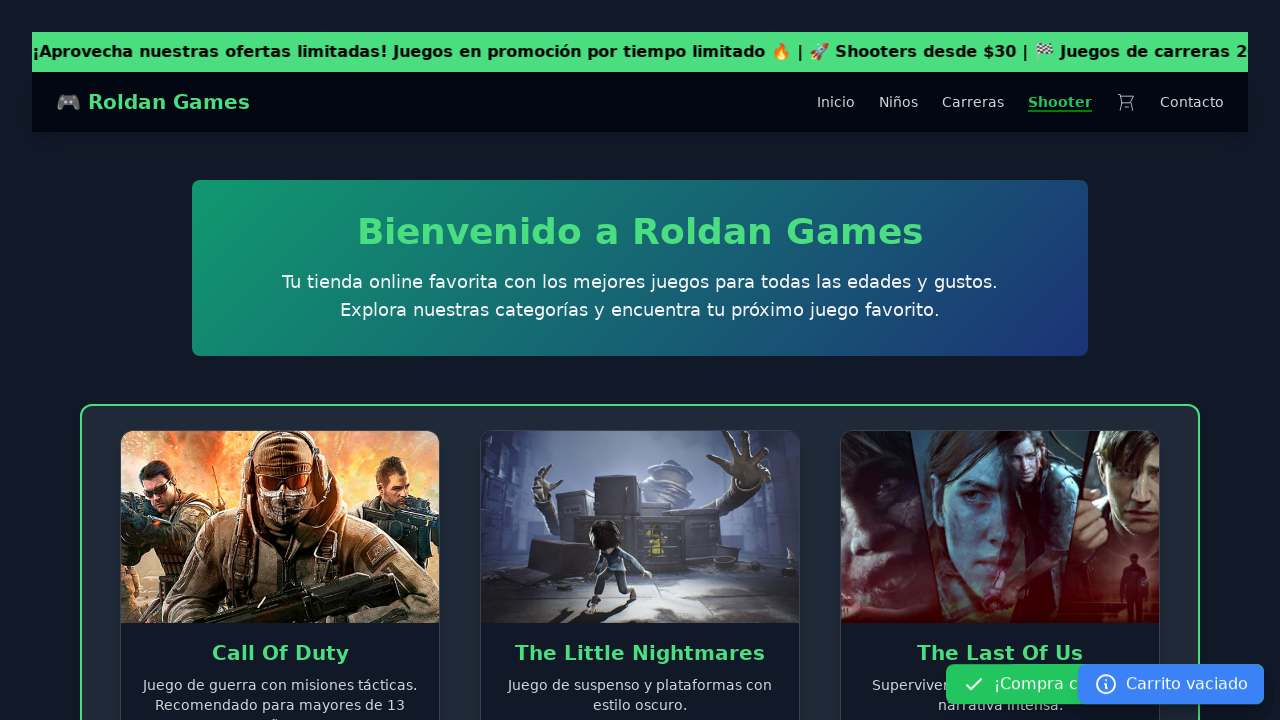

Clicked contact form link at (1192, 102) on #contacto
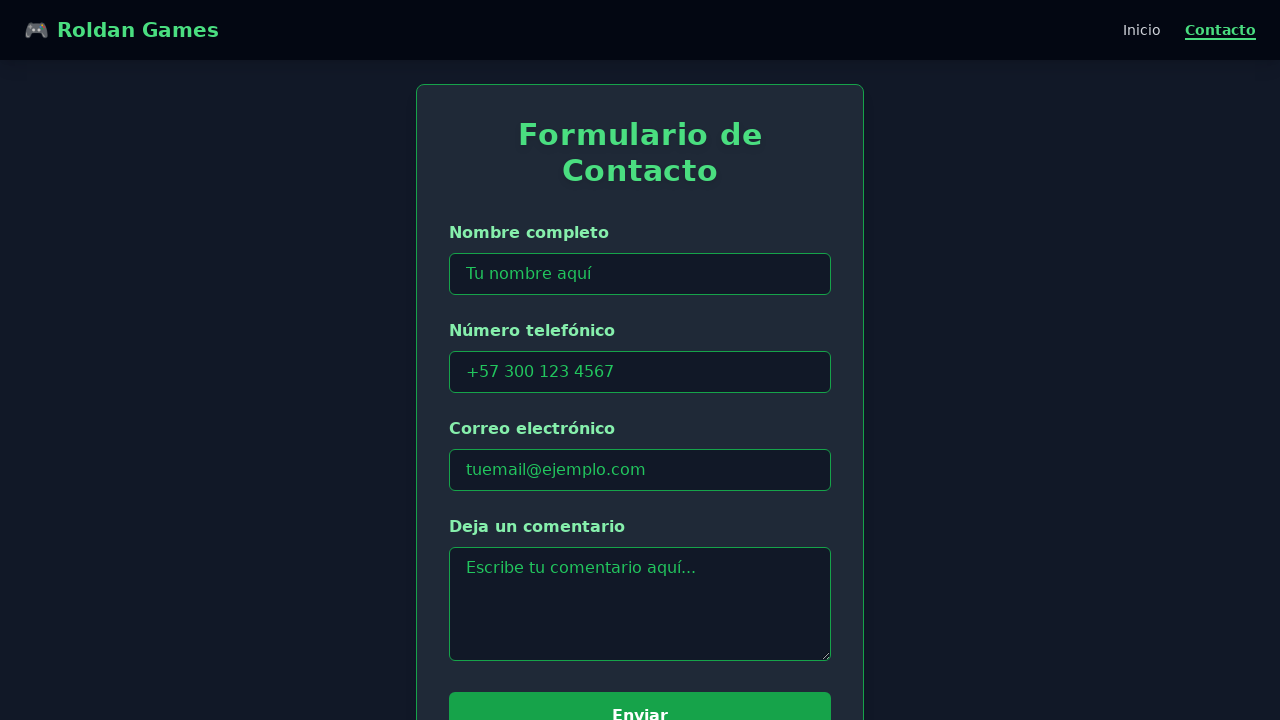

Filled name field with 'Maria Garcia' on #nombre
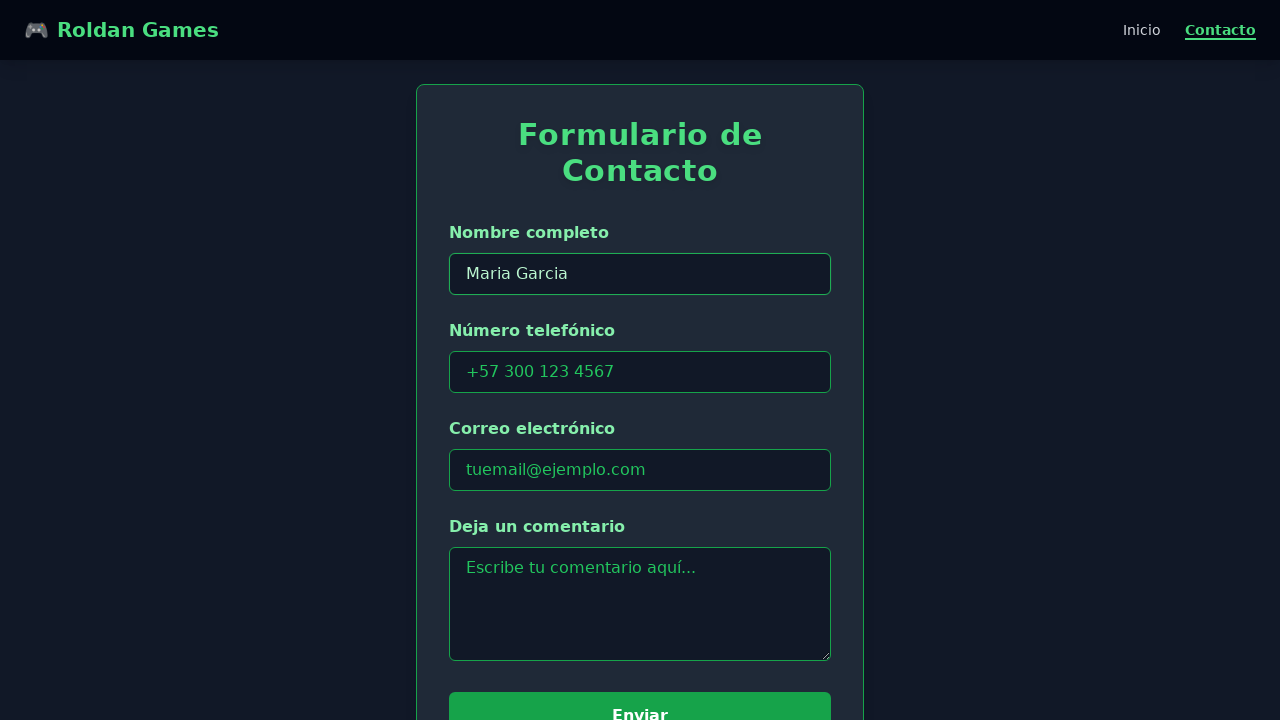

Filled phone number field with '3157824691' on #numero
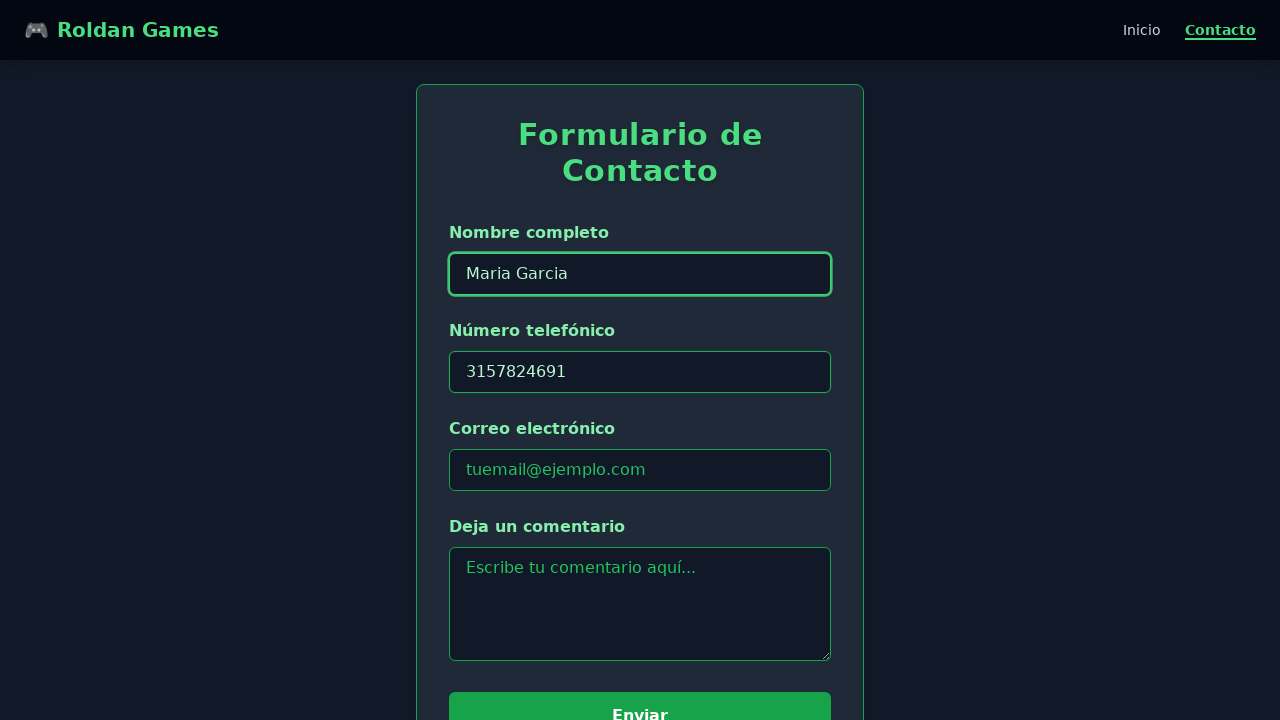

Filled email field with 'maria.garcia@example.com' on #correo
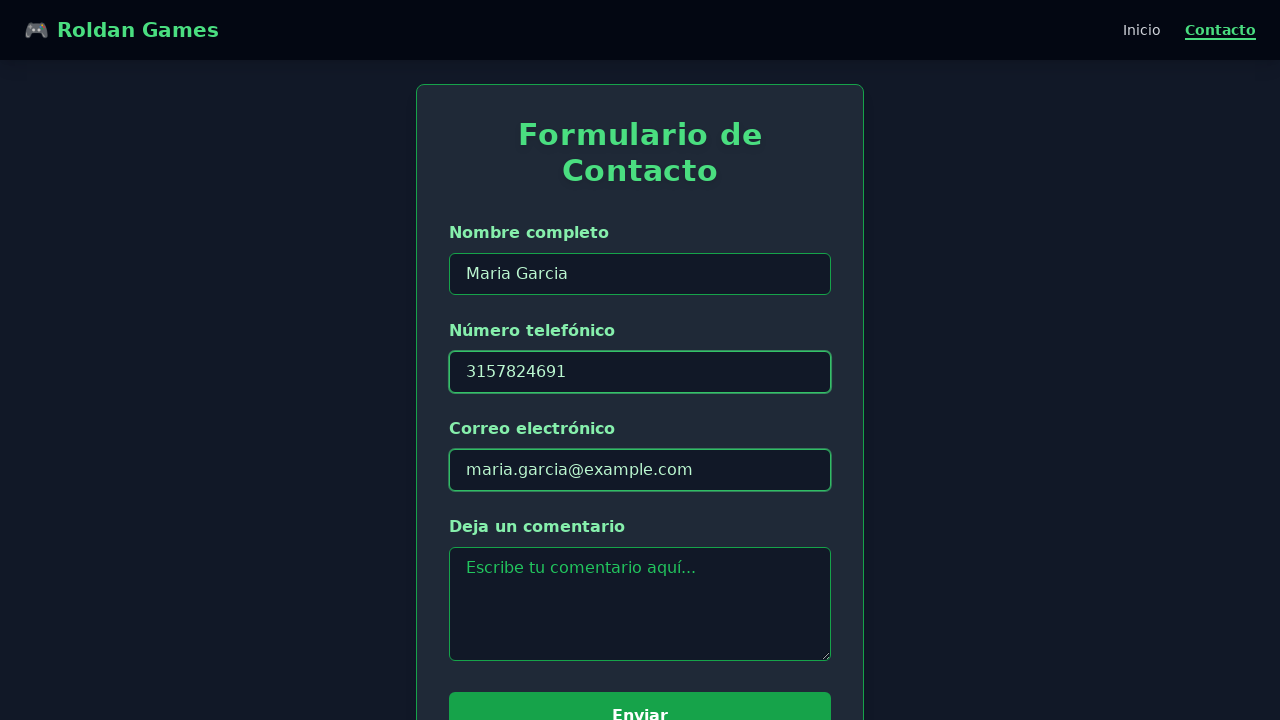

Filled comment field with test message on #comentario
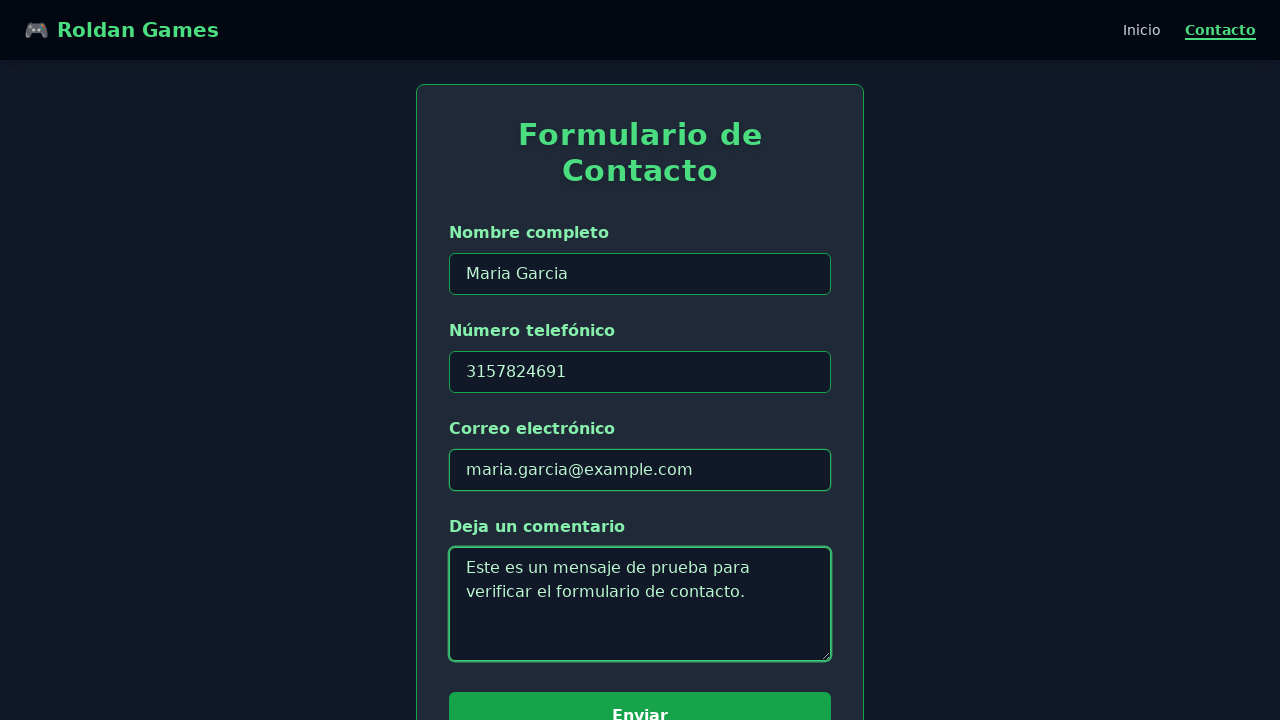

Submitted contact form at (640, 696) on button
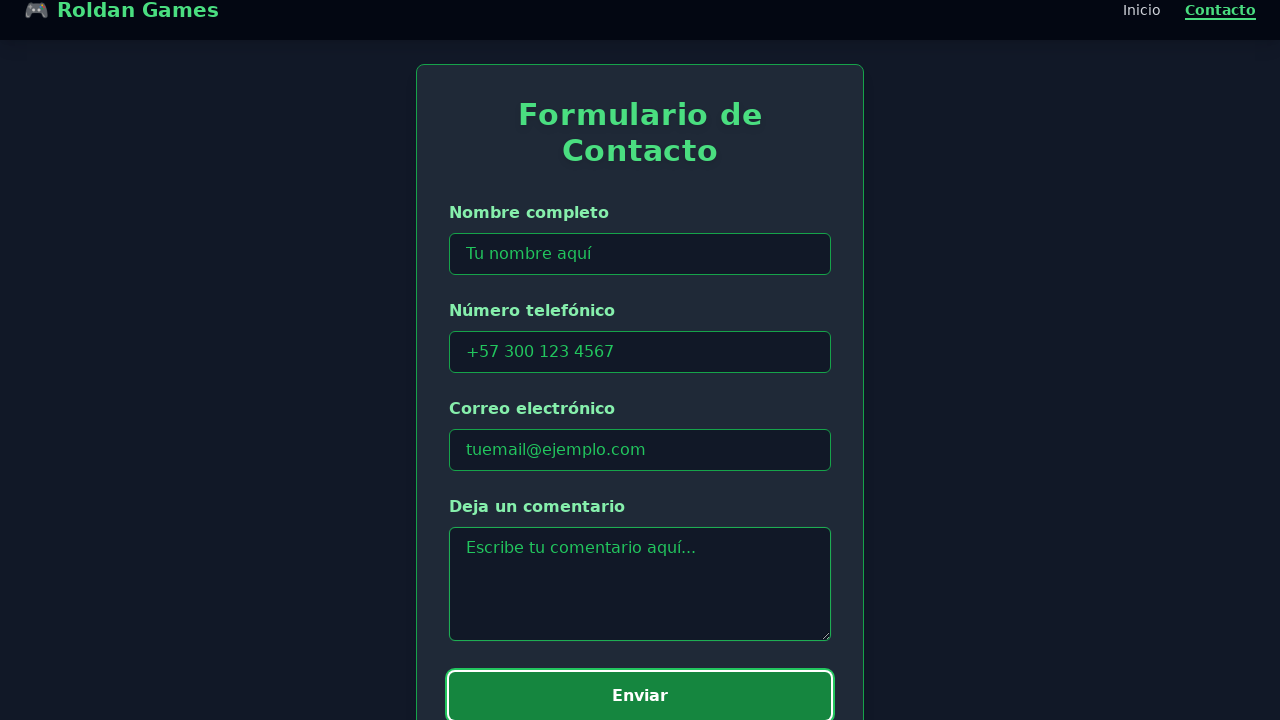

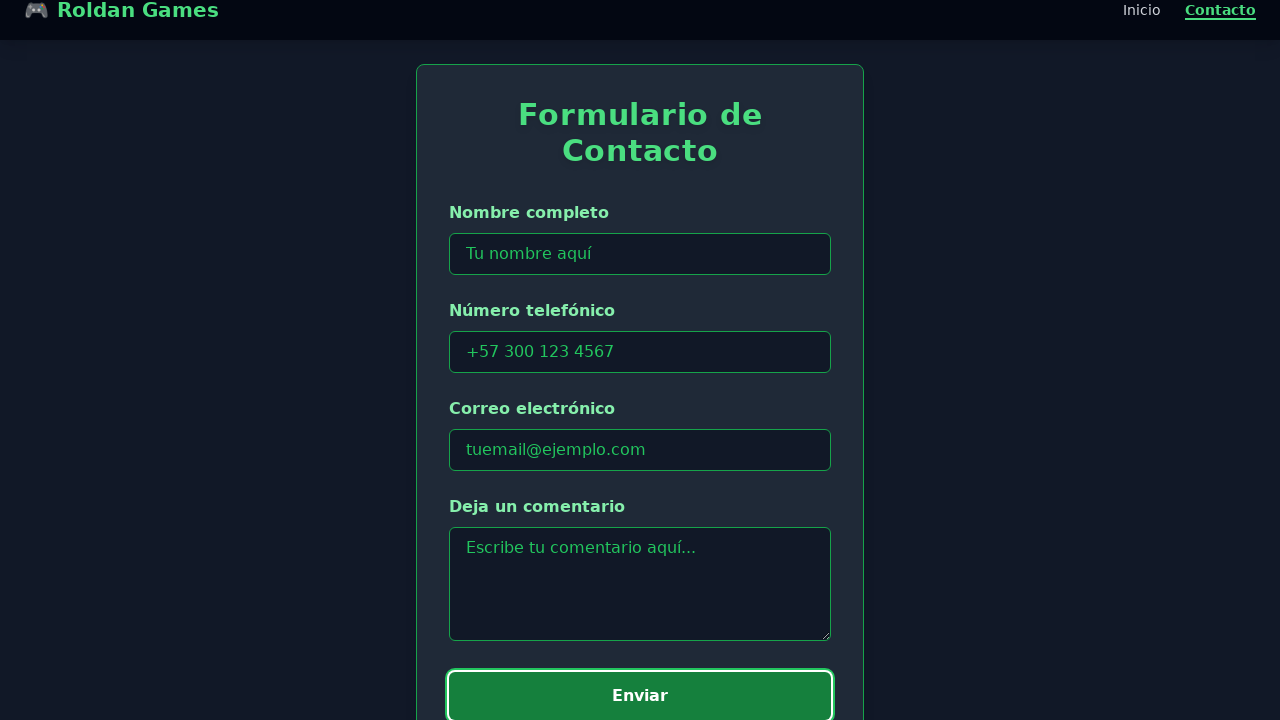